Tests window handling by clicking a link that opens a new window, extracting text from the new window, and using that text to fill a field in the original window

Starting URL: https://rahulshettyacademy.com/loginpagePractise/#

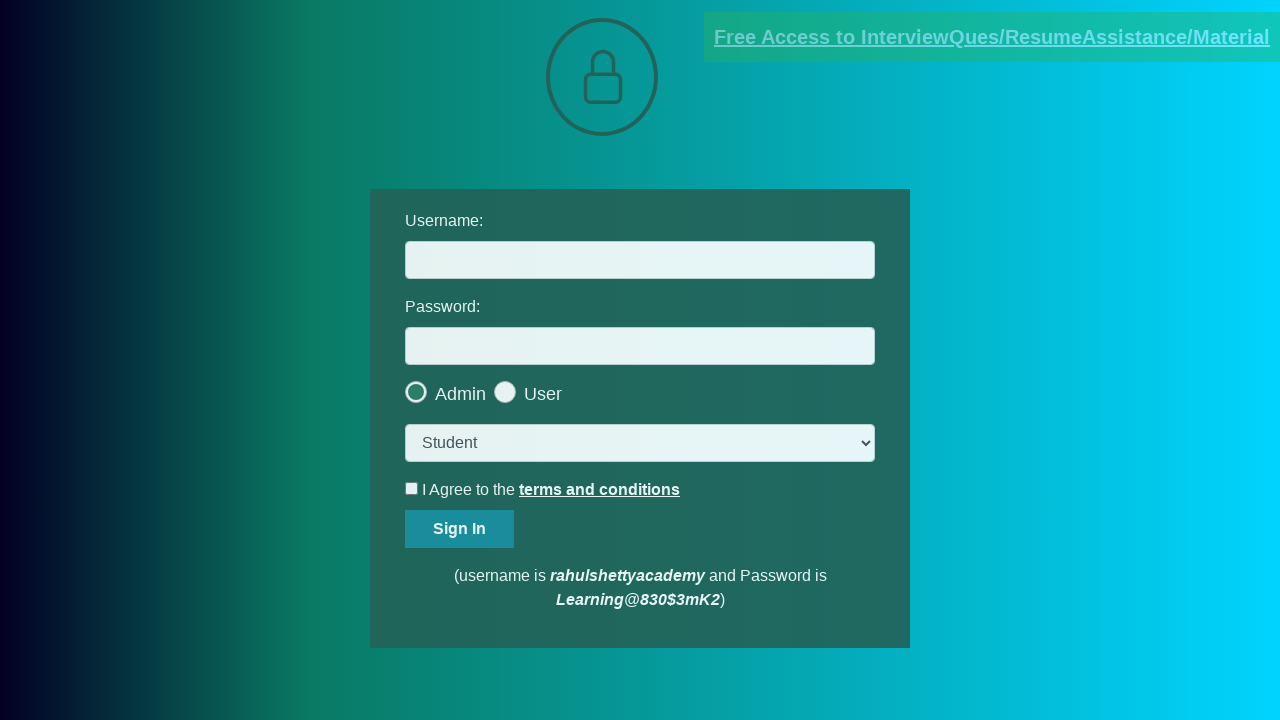

Clicked blinking text link to open new window at (992, 37) on a.blinkingText
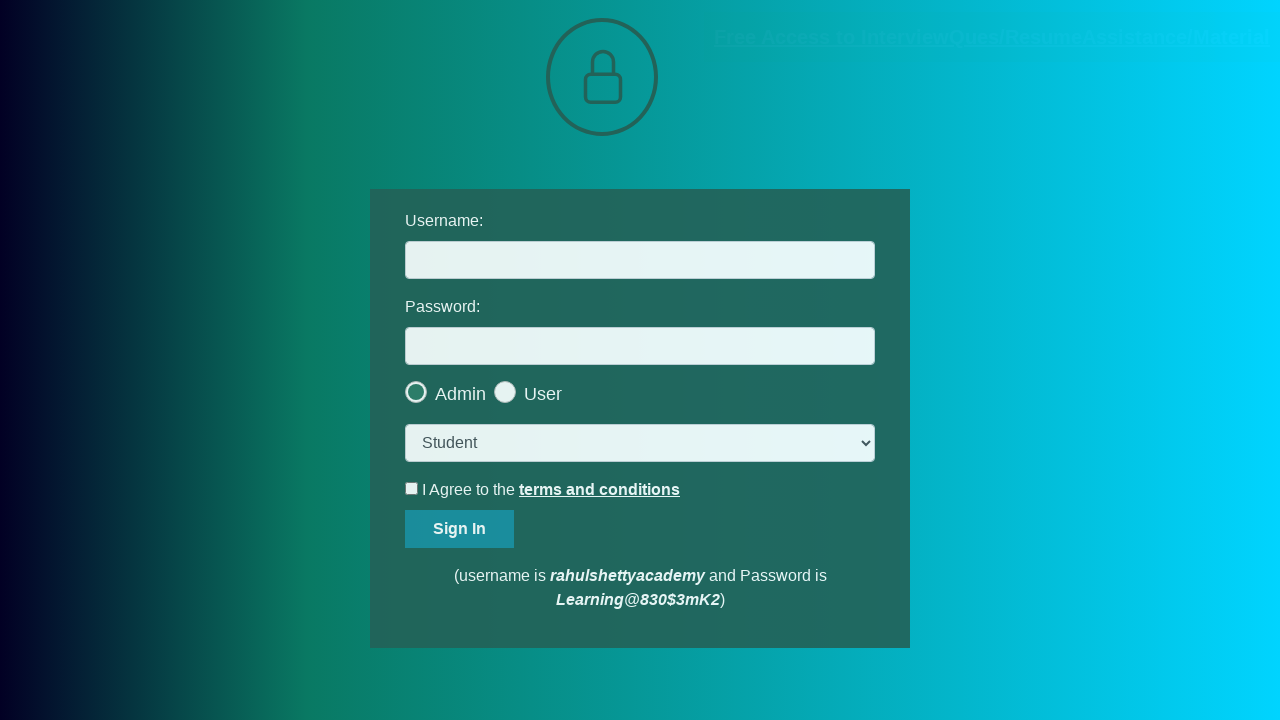

New window opened and captured
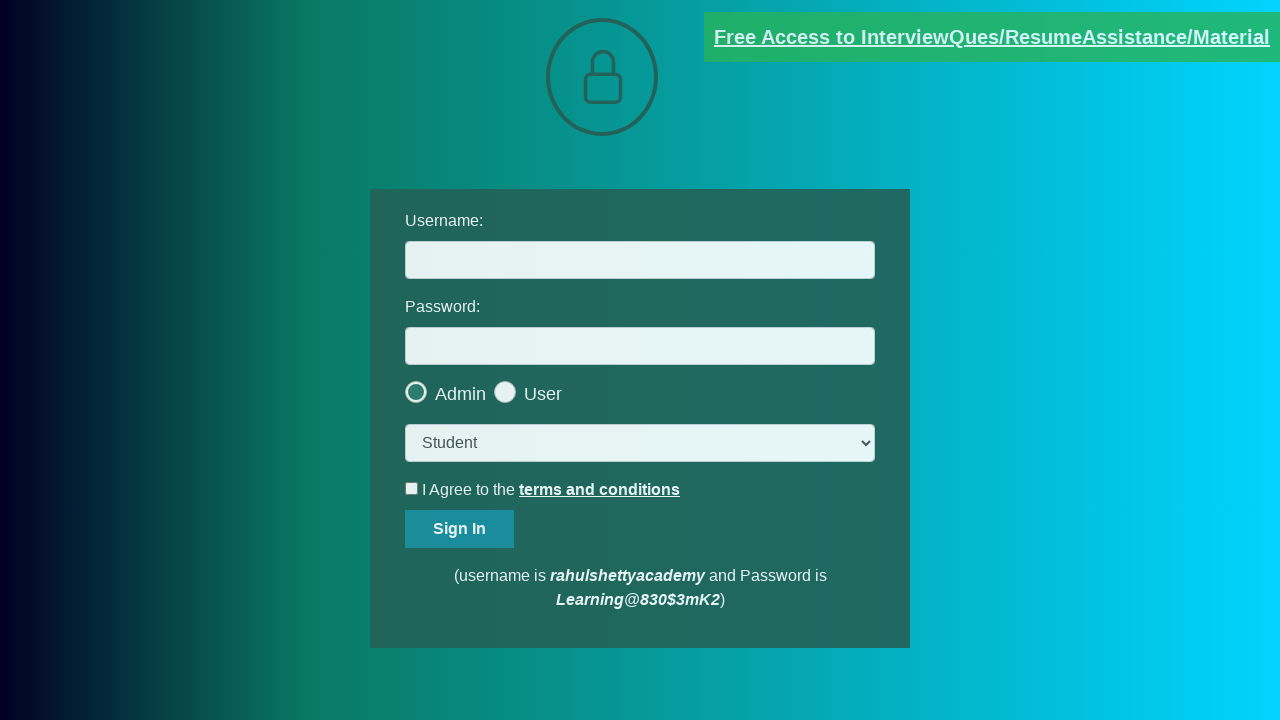

Extracted email paragraph text from new window
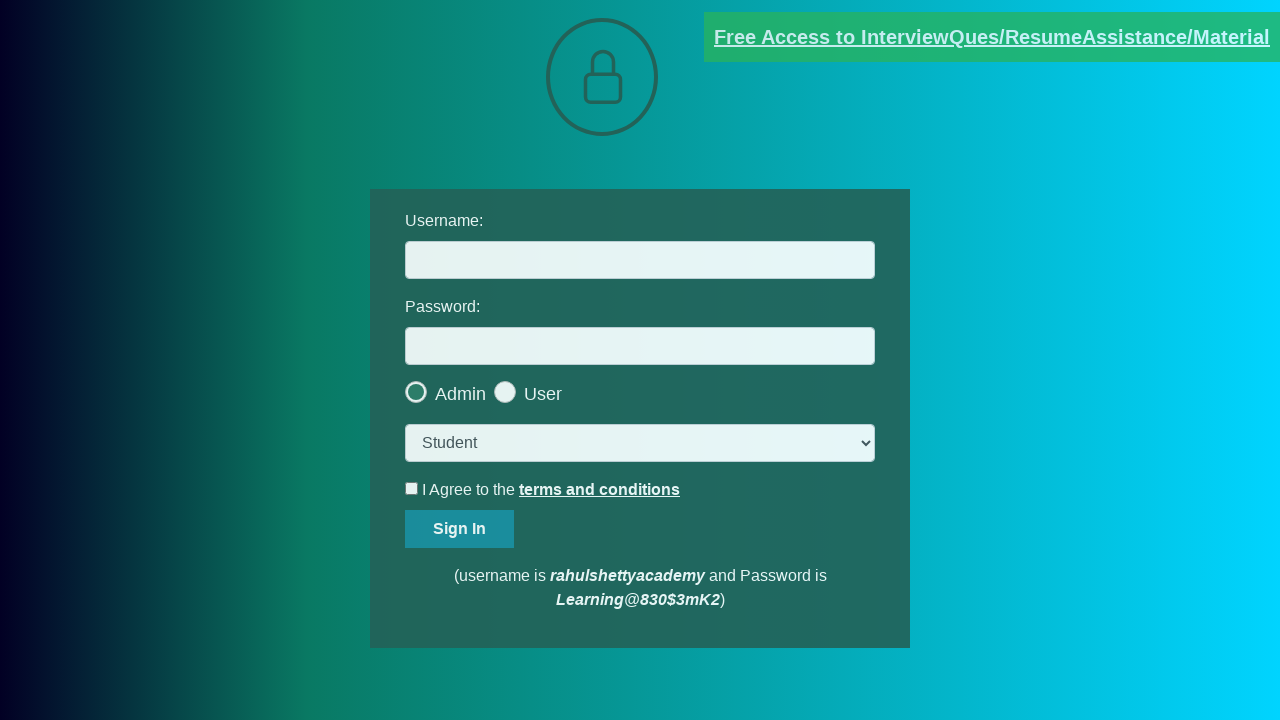

Parsed email address: mentor@rahulshettyacademy.com
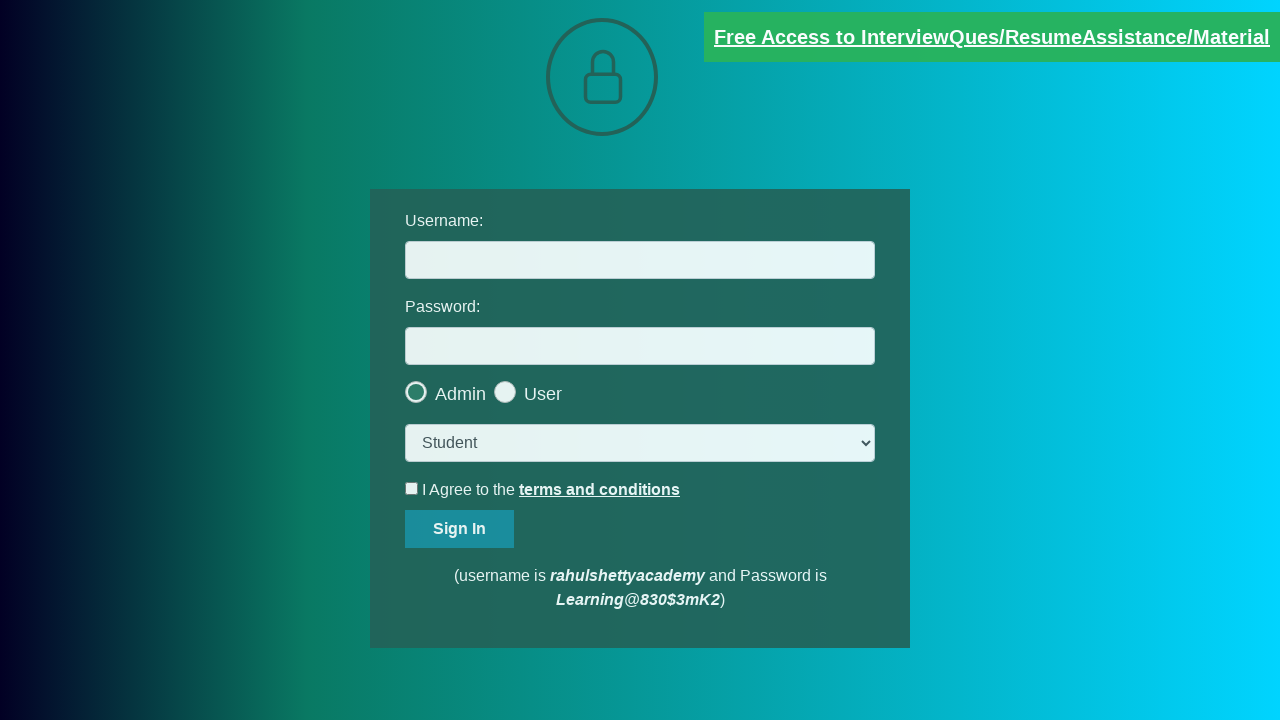

Filled username field with extracted email: mentor@rahulshettyacademy.com on #username
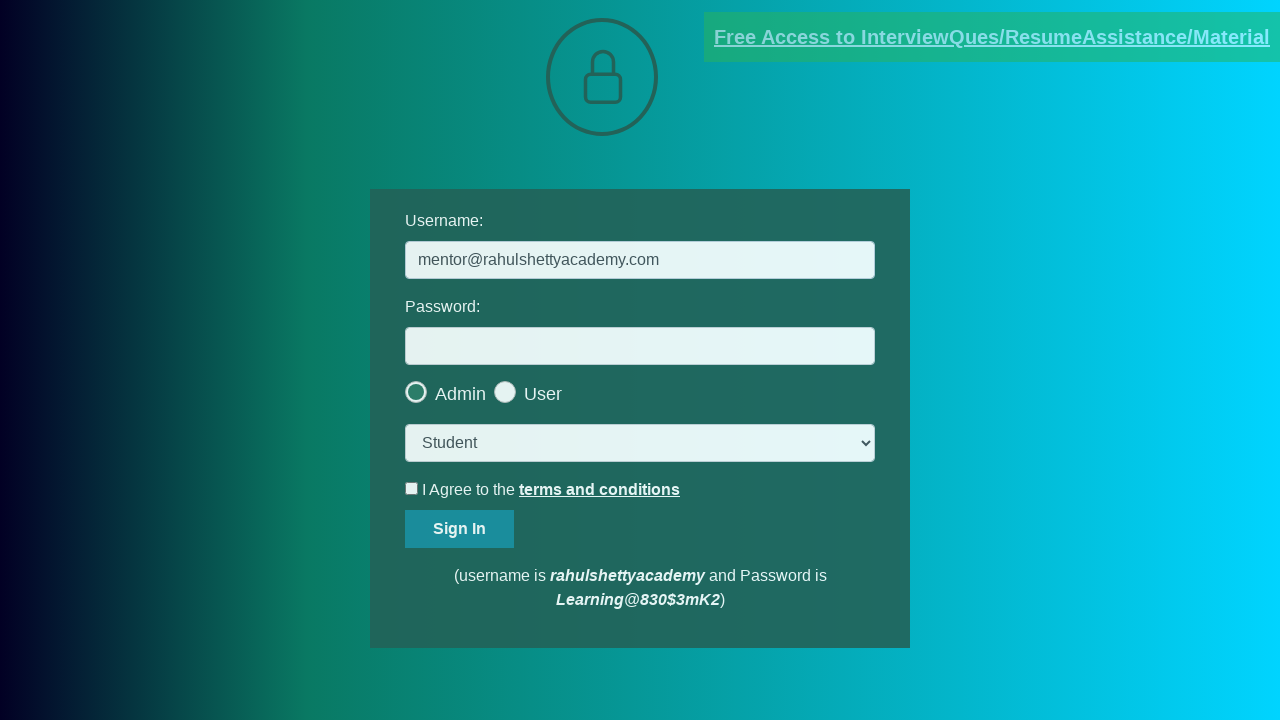

Closed new window and returned to original page
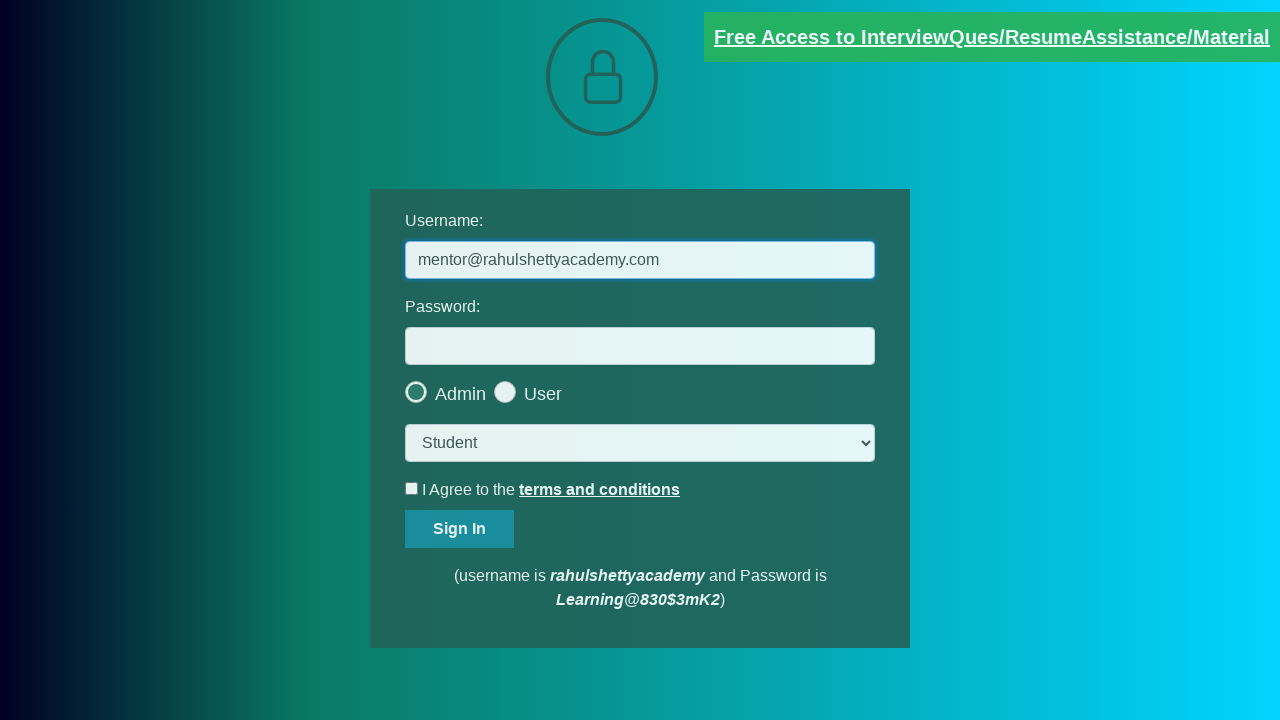

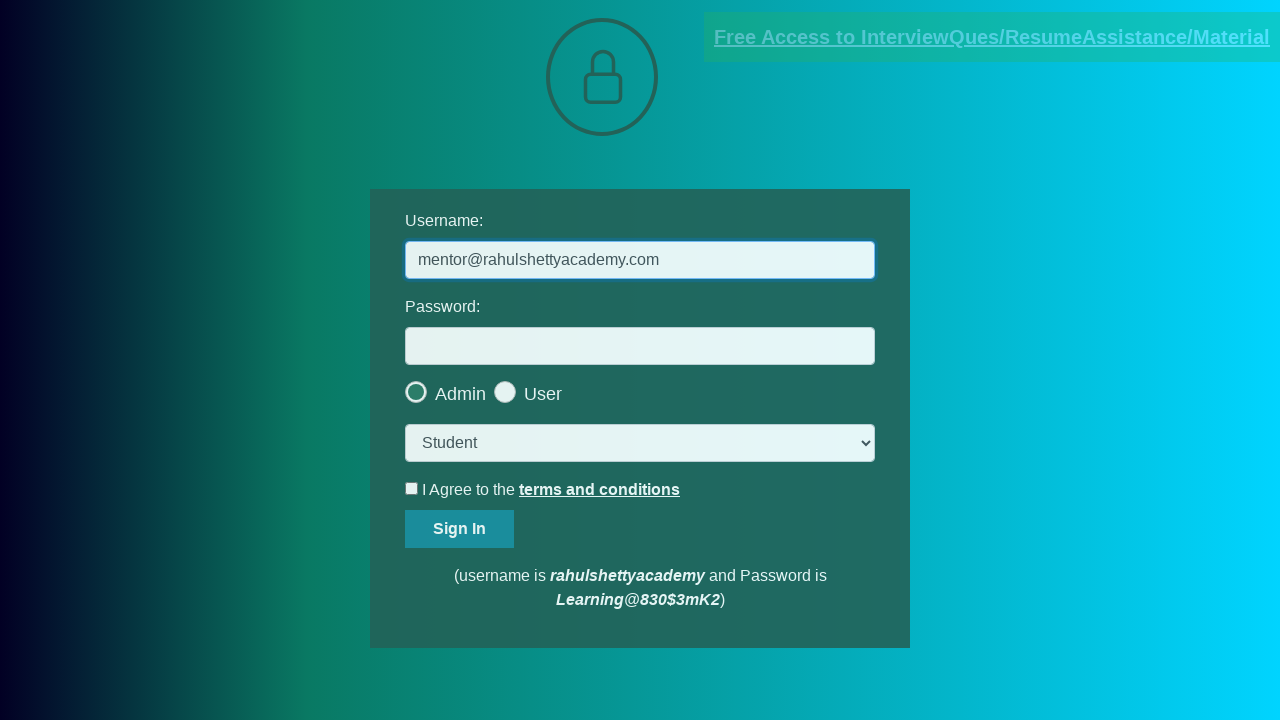